Tests the text input action by entering text, clicking the result button, and verifying the displayed result

Starting URL: https://kristinek.github.io/site/examples/actions

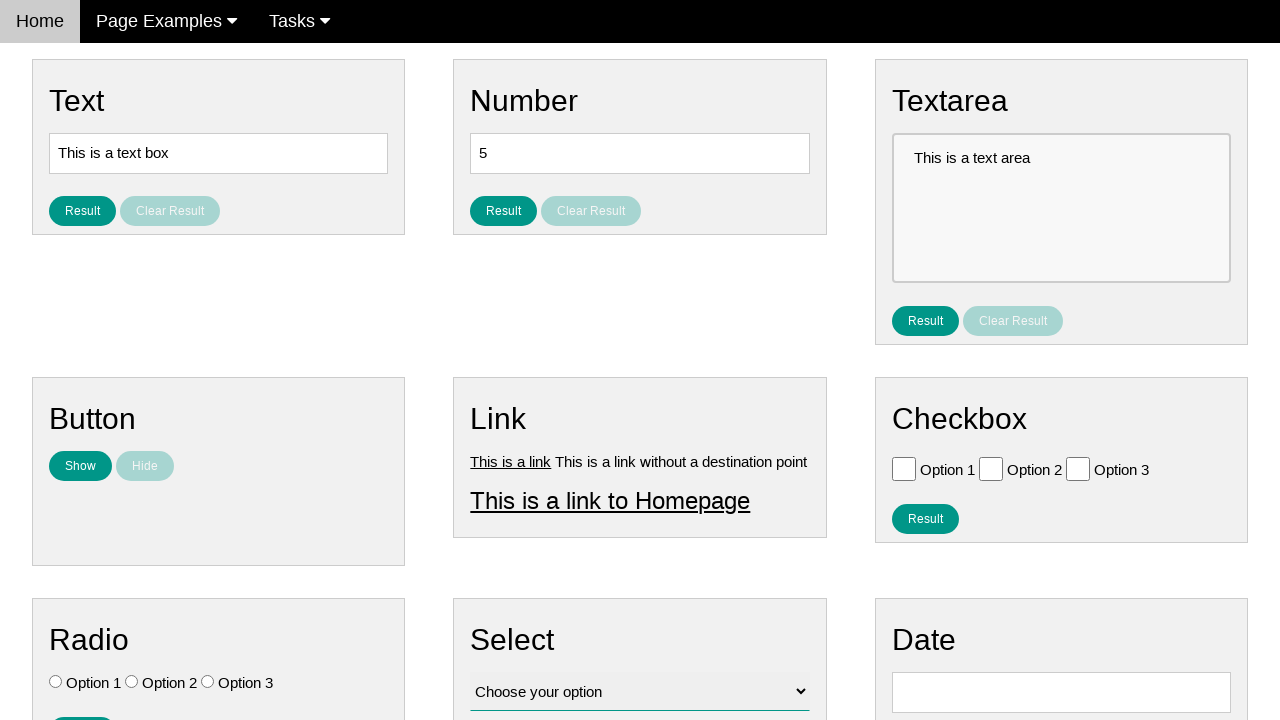

Cleared the text input field on #text
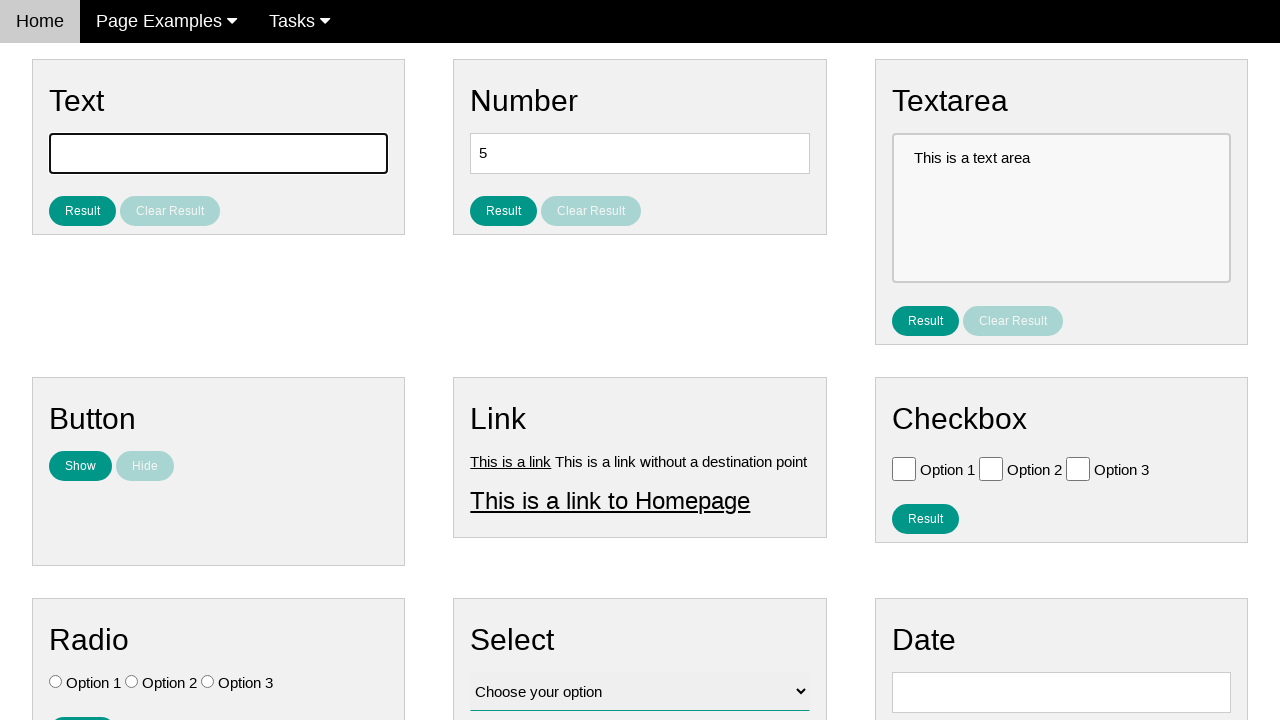

Filled text input field with 'Sample test input' on #text
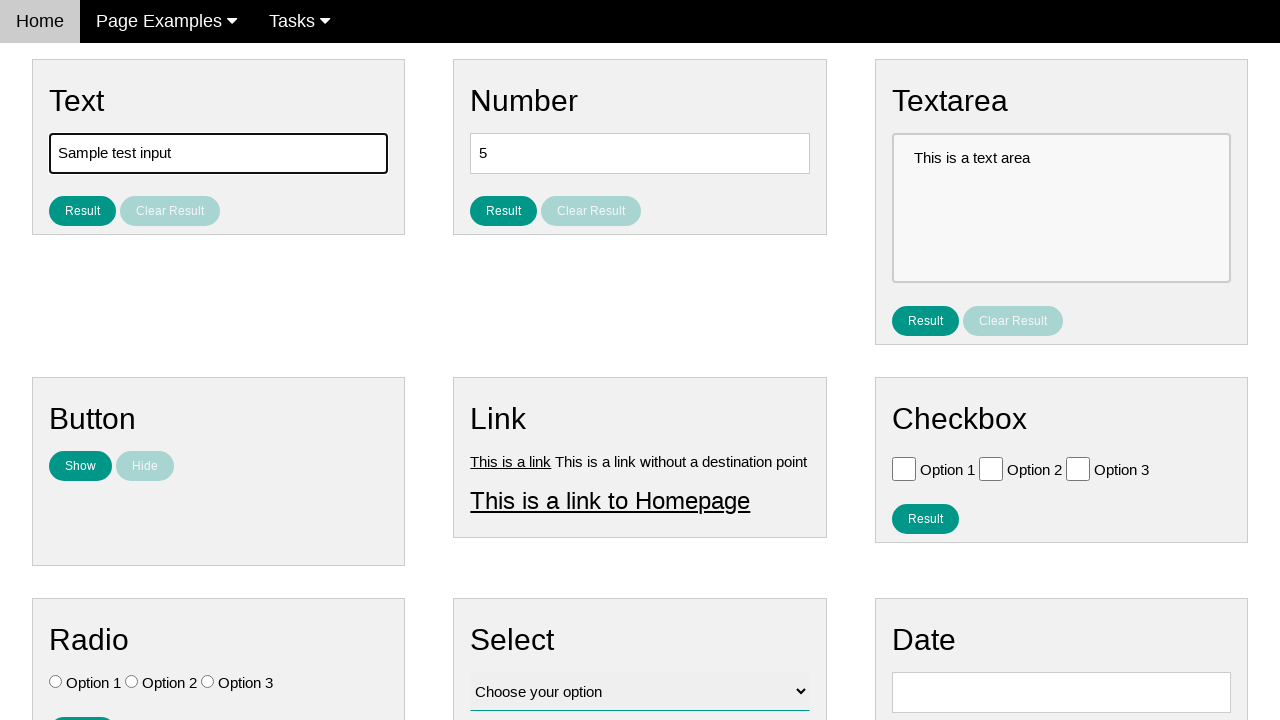

Clicked the result button for text at (82, 211) on #result_button_text
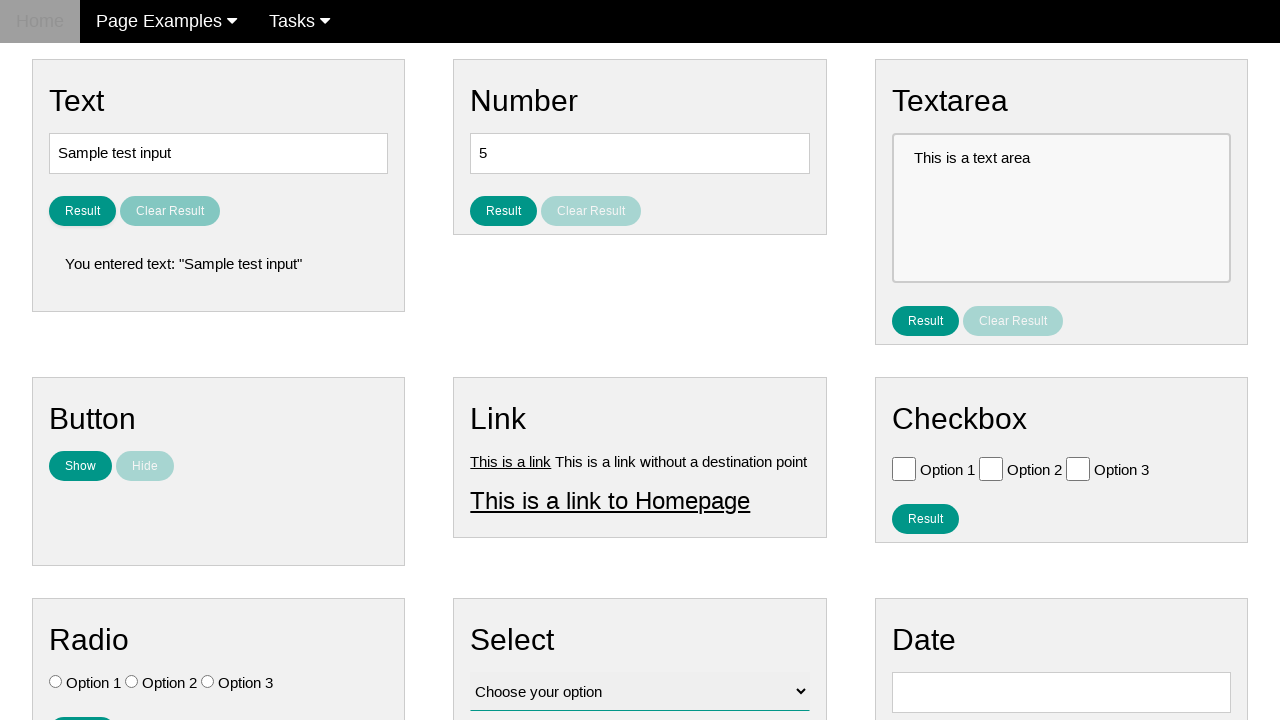

Result text element became visible
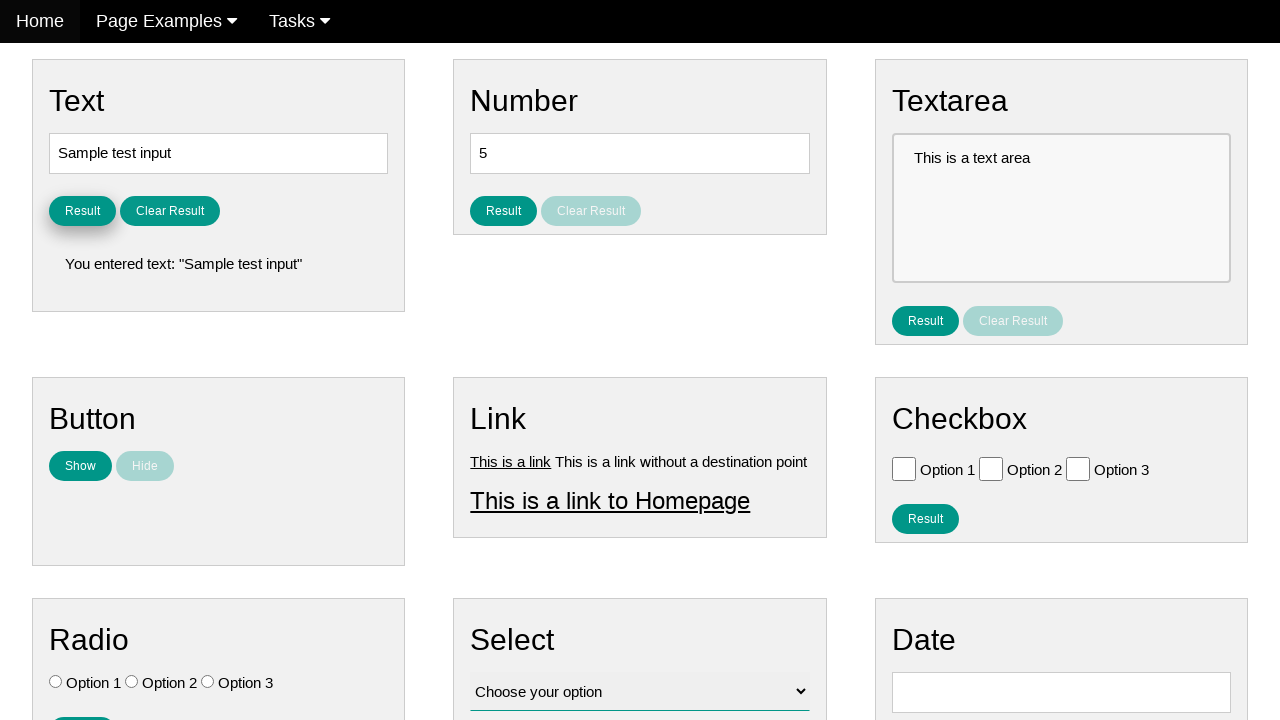

Verified that result text is visible
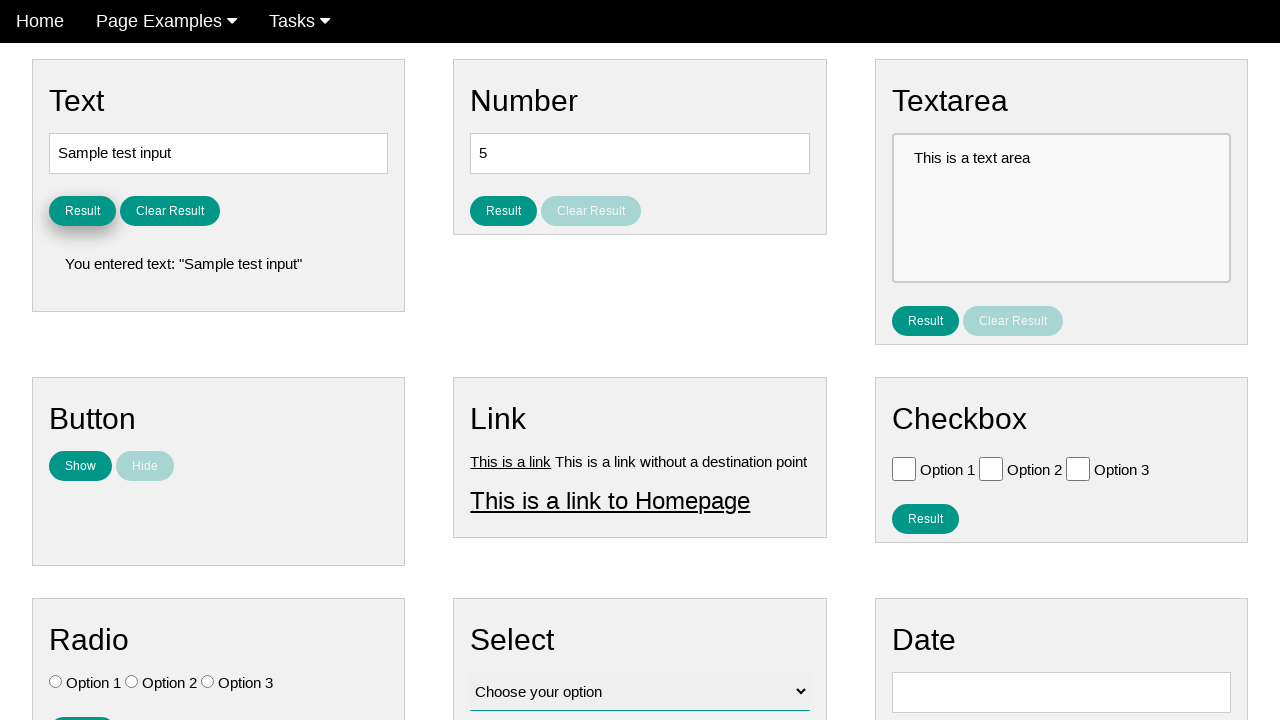

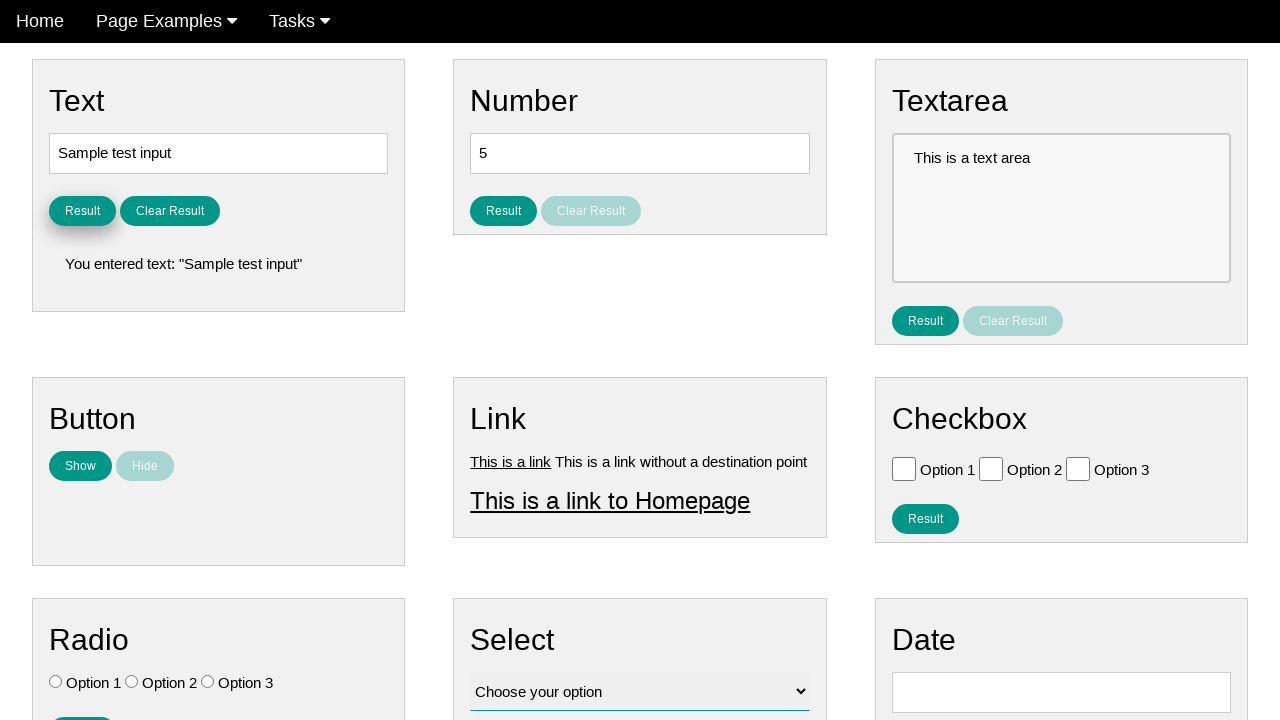